Tests jQuery UI droppable functionality by dragging an element and dropping it onto a target area

Starting URL: https://jqueryui.com/droppable

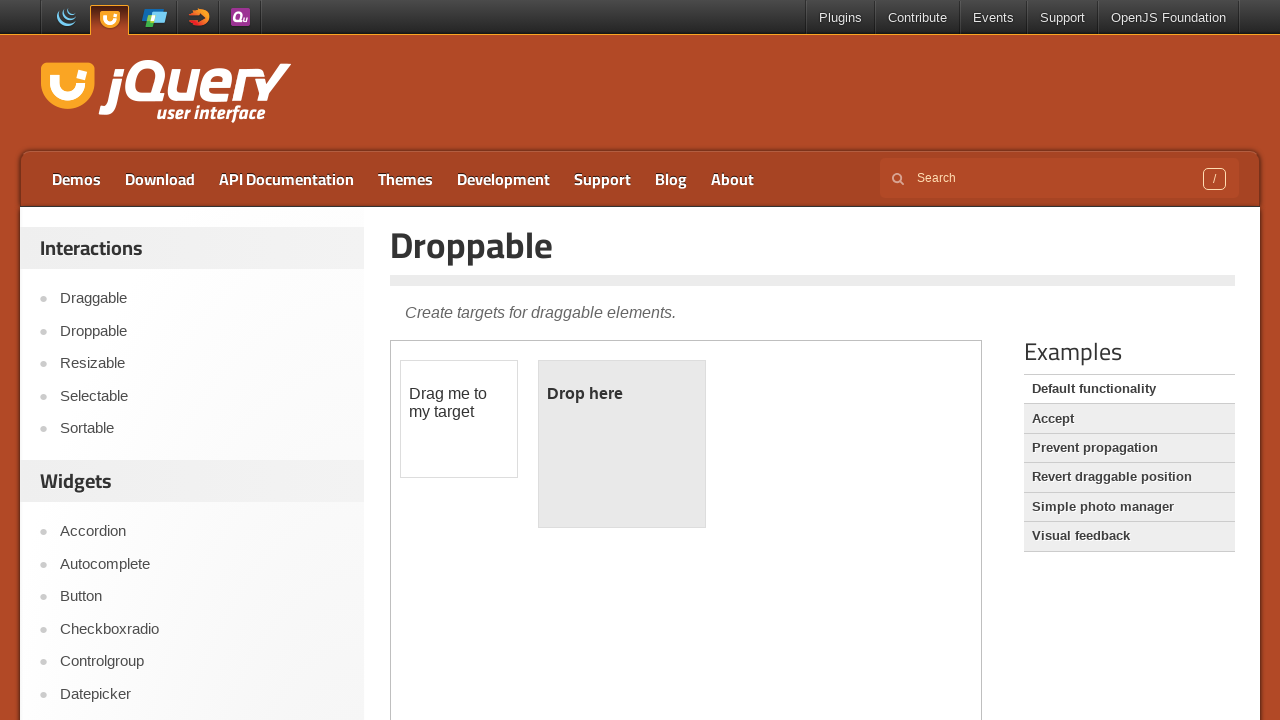

Located and switched to the droppable demo iframe
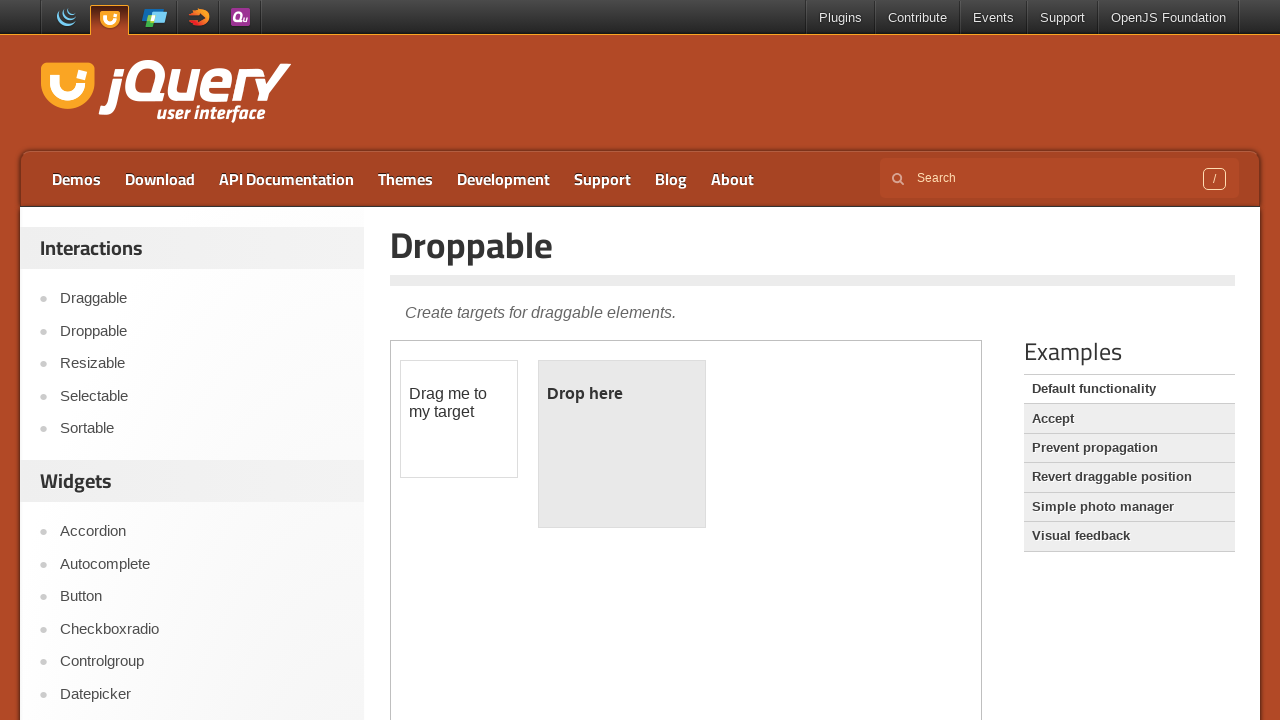

Located the draggable element with ID 'draggable'
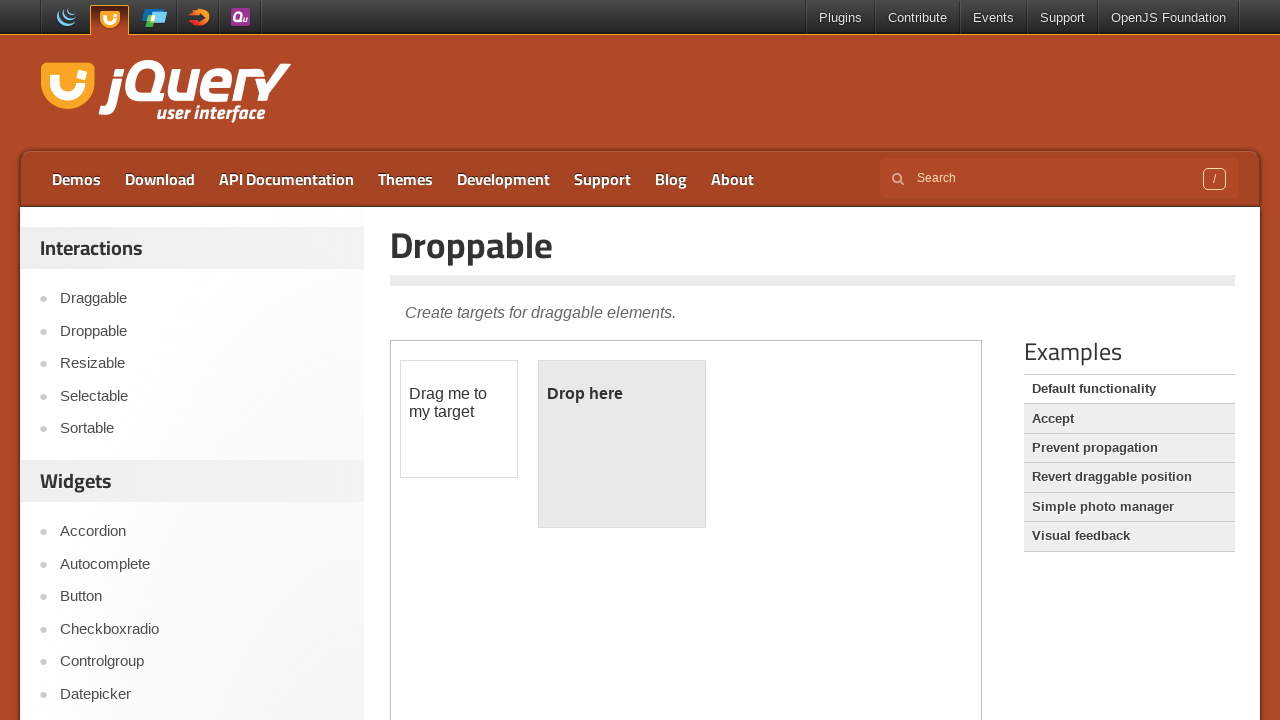

Located the droppable target area with ID 'droppable'
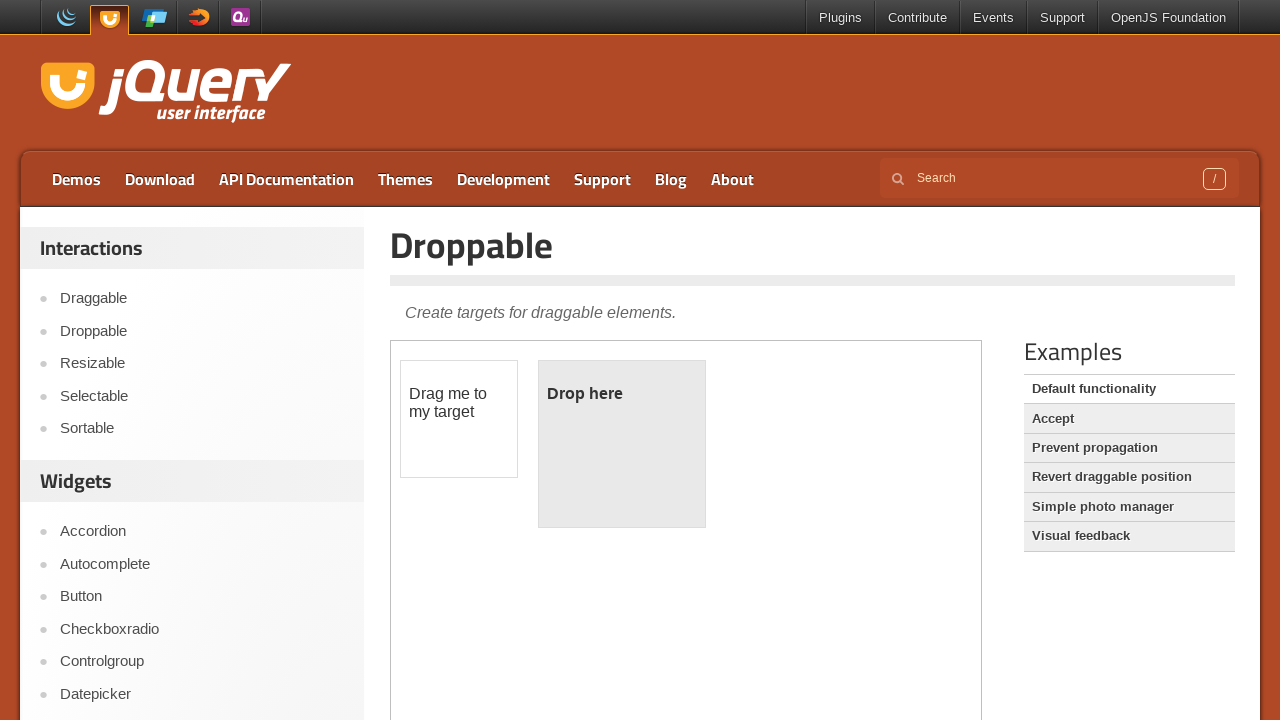

Dragged the draggable element and dropped it onto the droppable target at (622, 444)
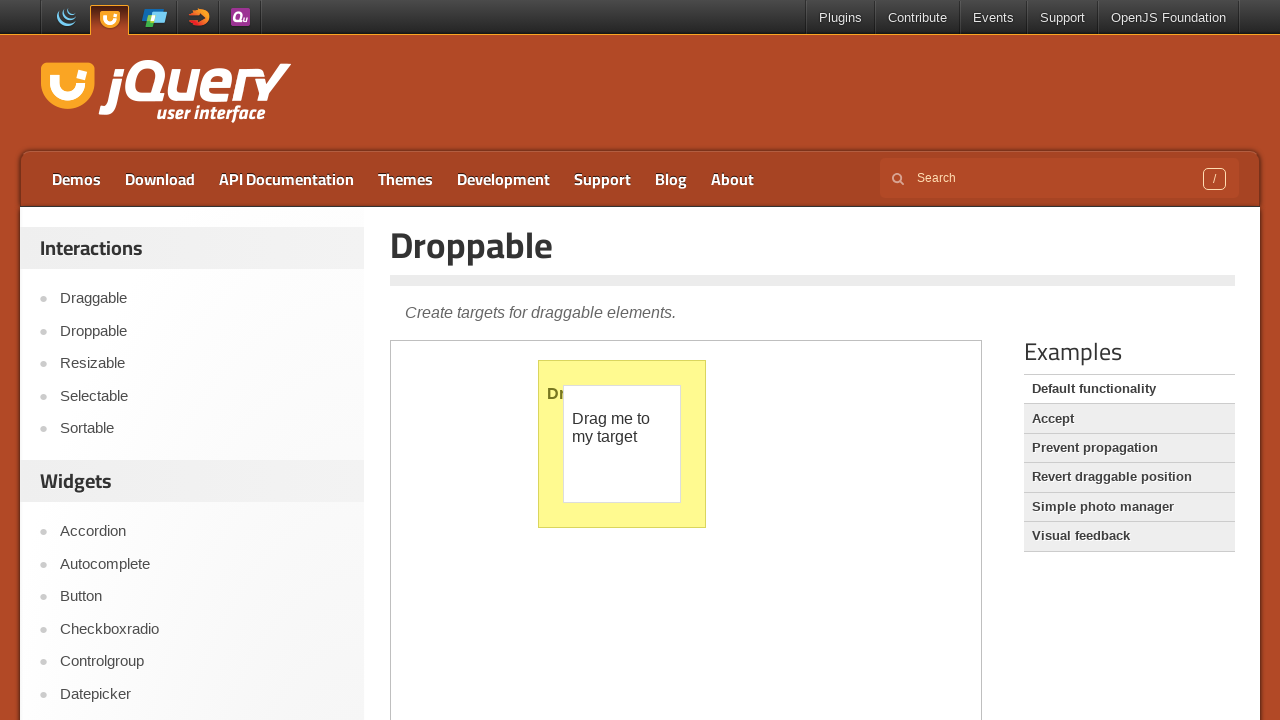

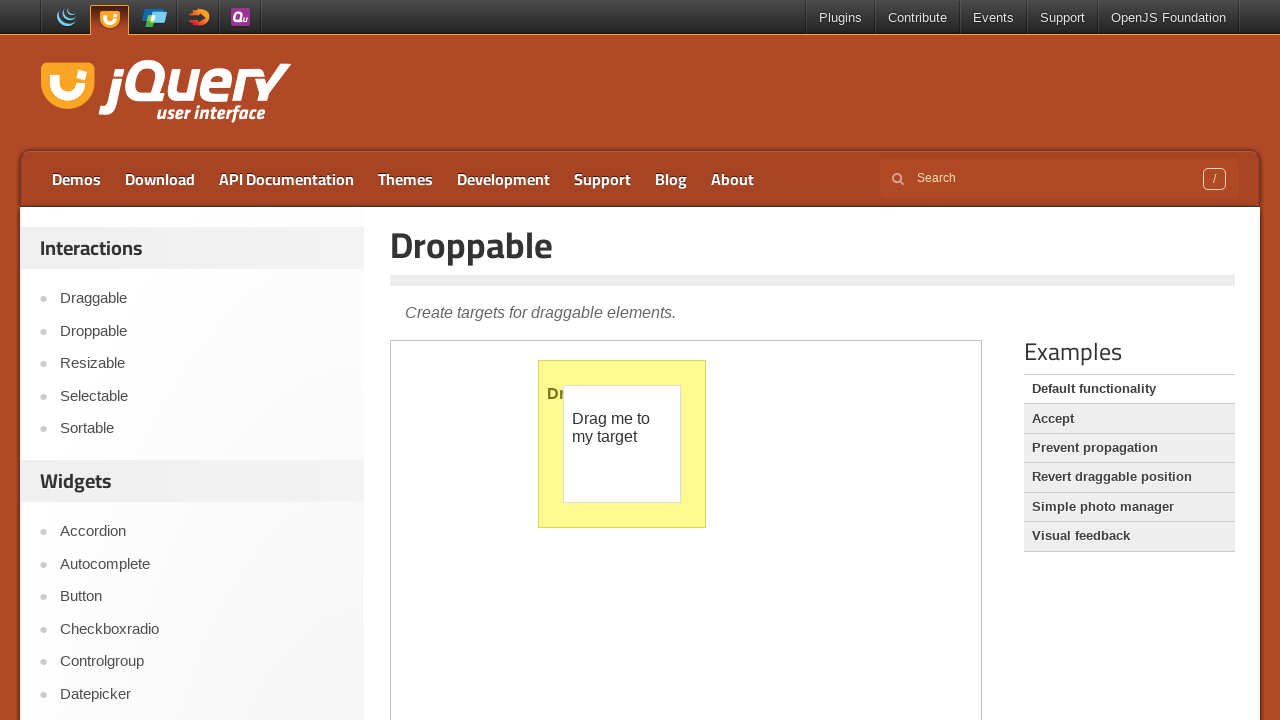